Navigates to W3Schools HTML tables tutorial page and verifies that the customers table is loaded with its row data by waiting for the table and checking its structure.

Starting URL: https://www.w3schools.com/html/html_tables.asp

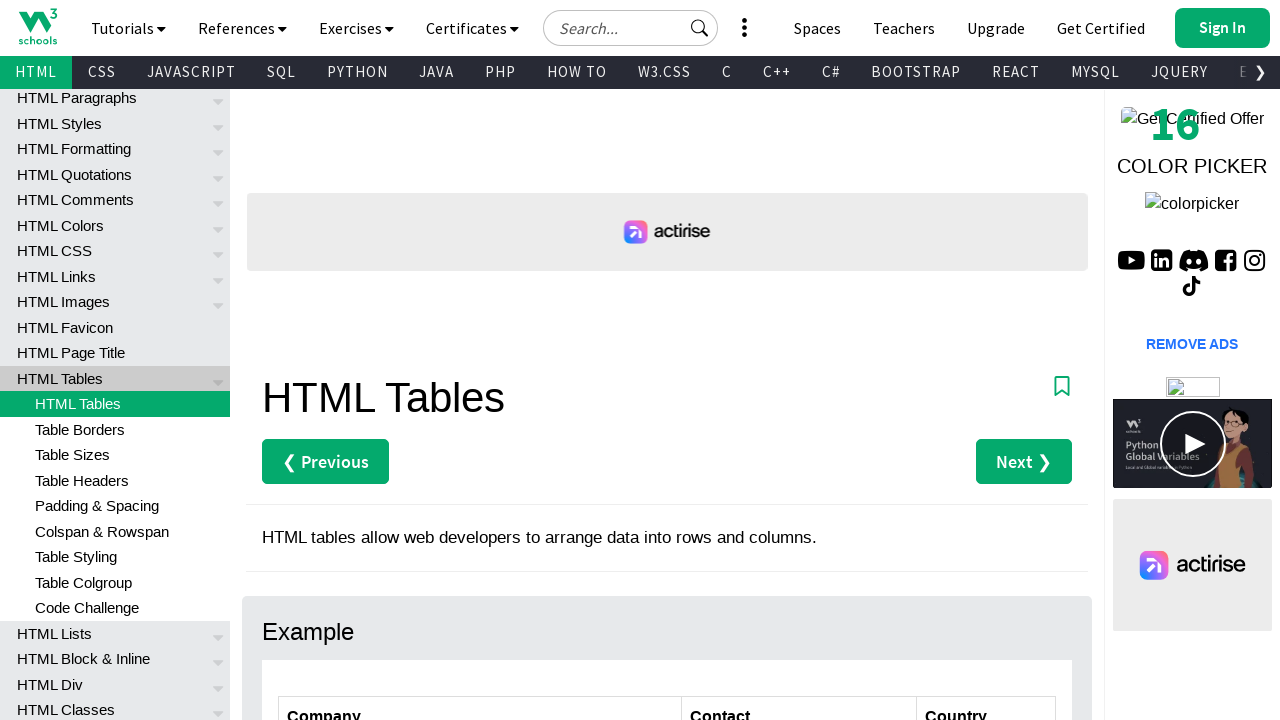

Waited for customers table to be visible
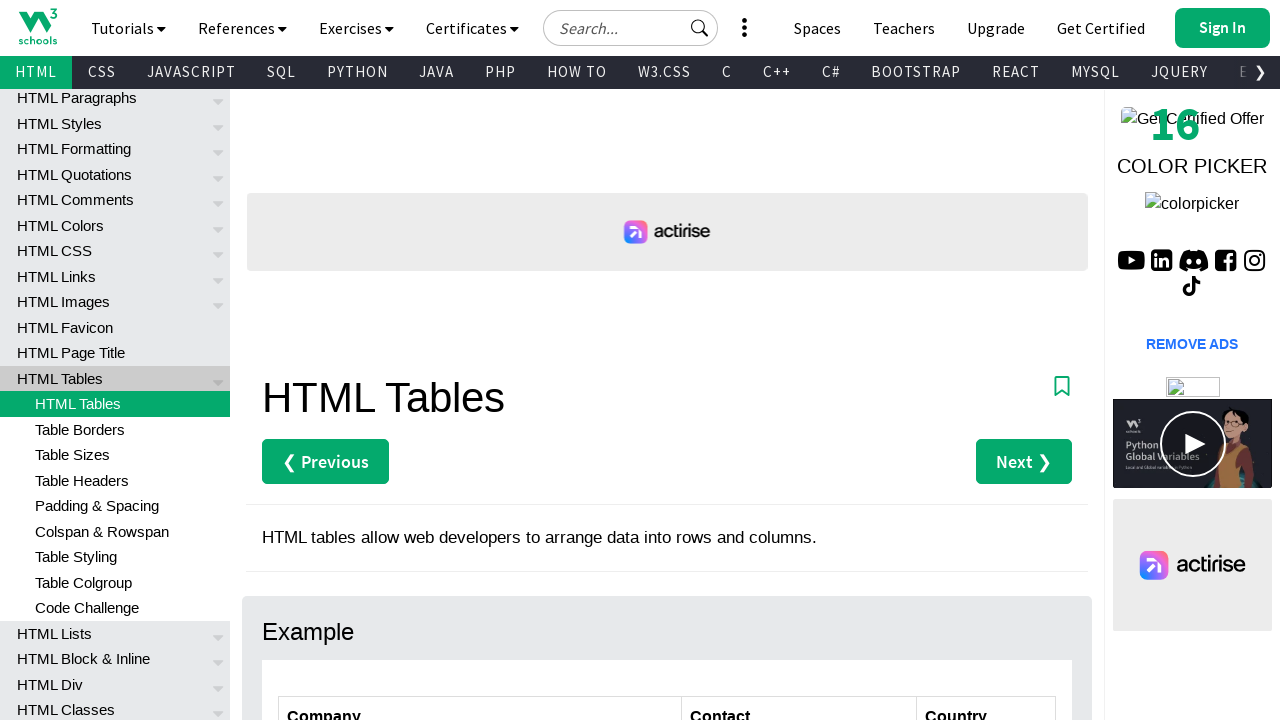

Verified table body rows are present
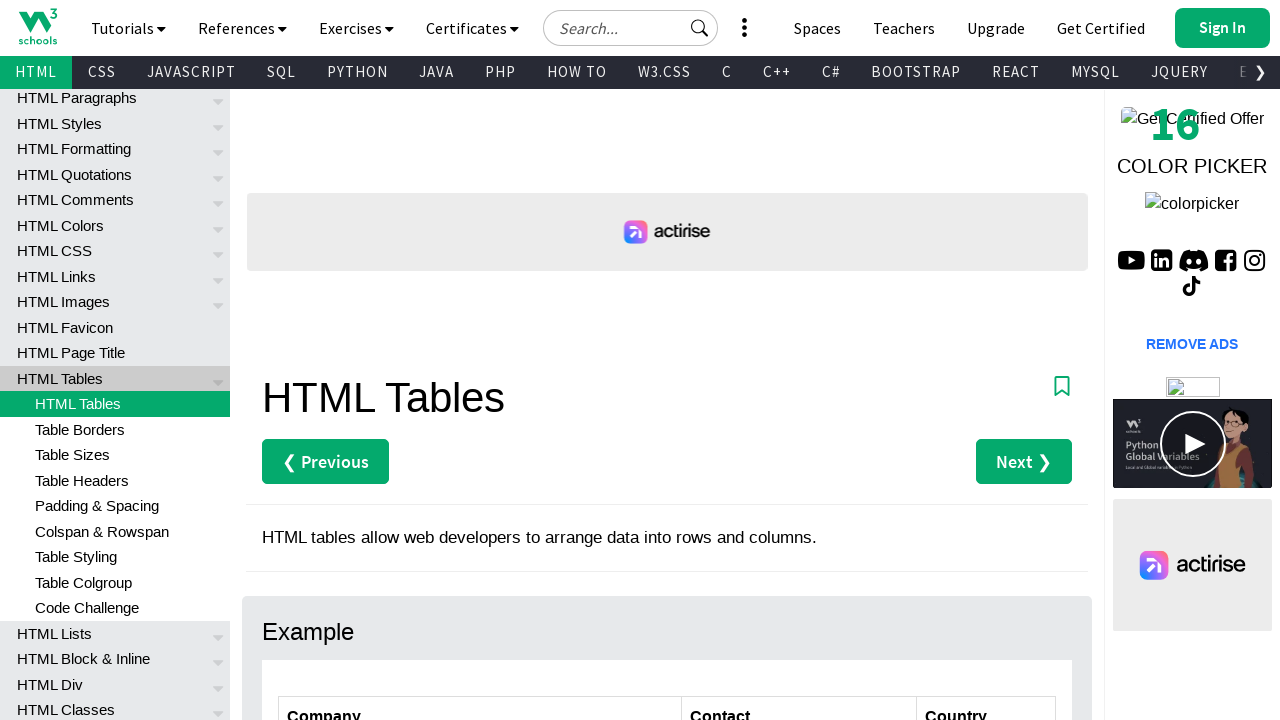

Located all data rows in customers table
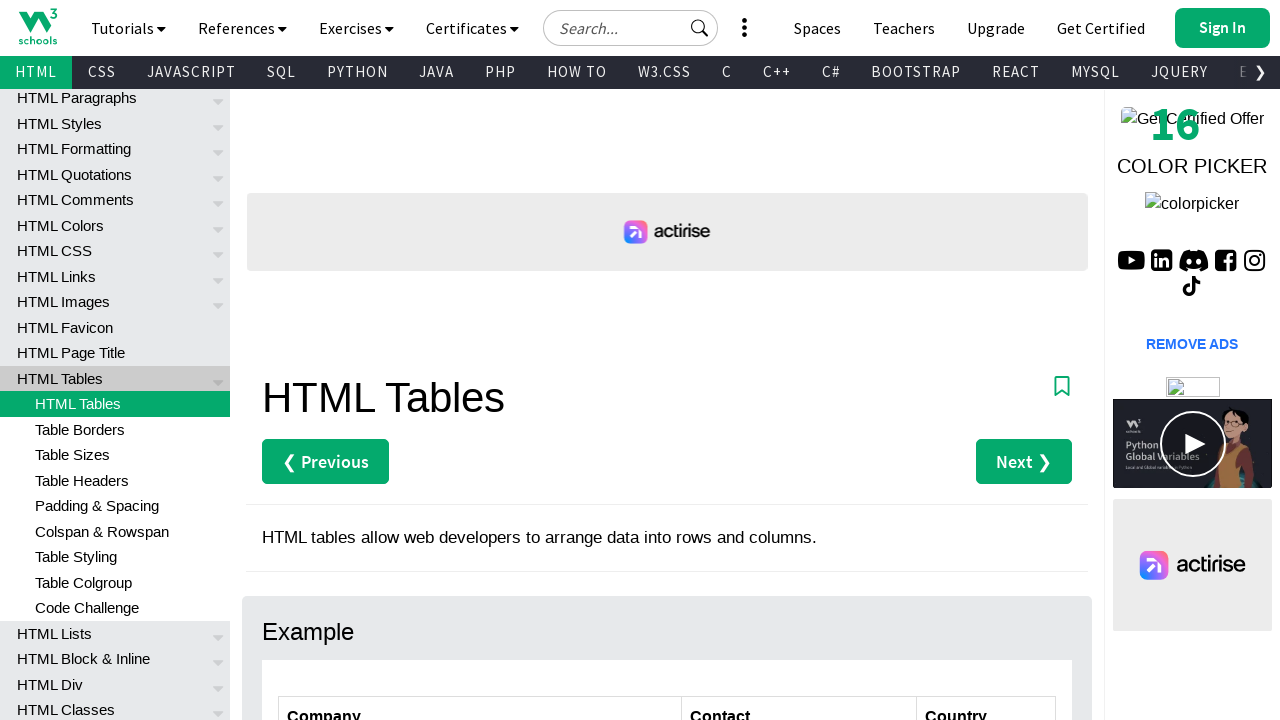

Verified first data row exists in table
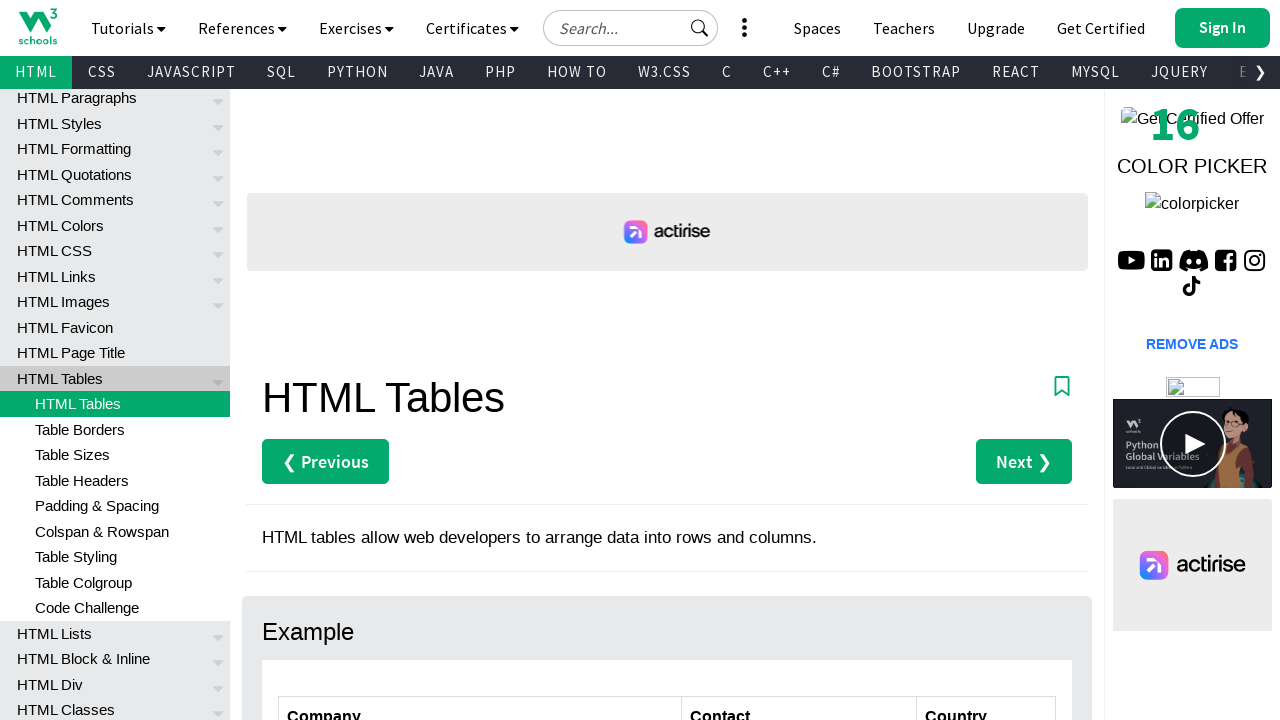

Clicked on first company name cell in table at (480, 360) on xpath=//table[@id='customers']/tbody/tr[2]/td[1]
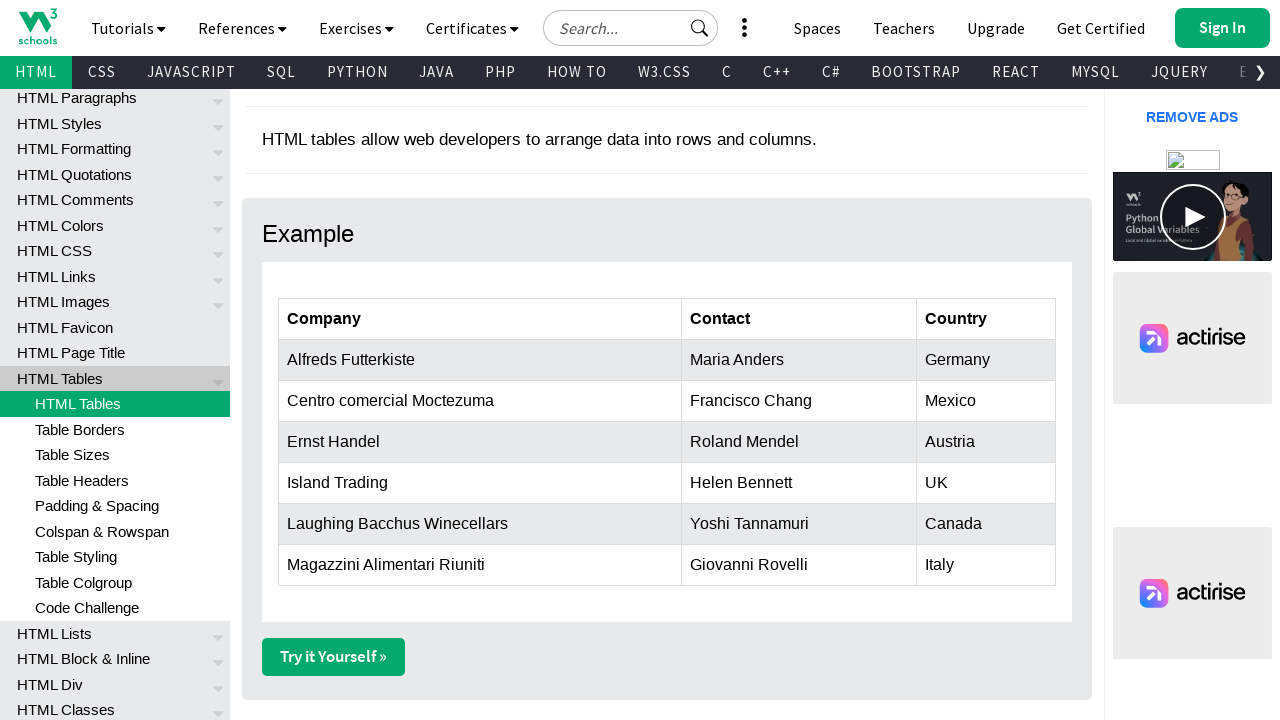

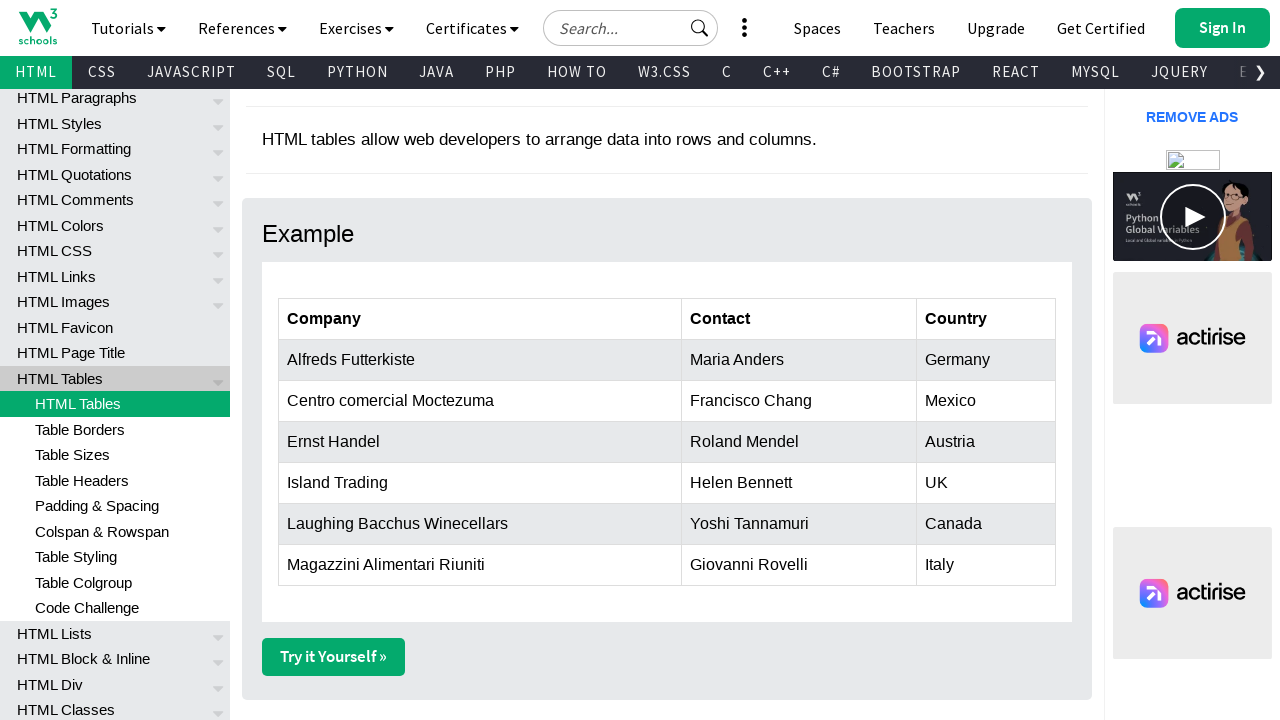